Tests category navigation by verifying categories are visible, clicking on Women category and a subcategory, then navigating to Men category and a subcategory, verifying each category page displays correctly.

Starting URL: https://automationexercise.com

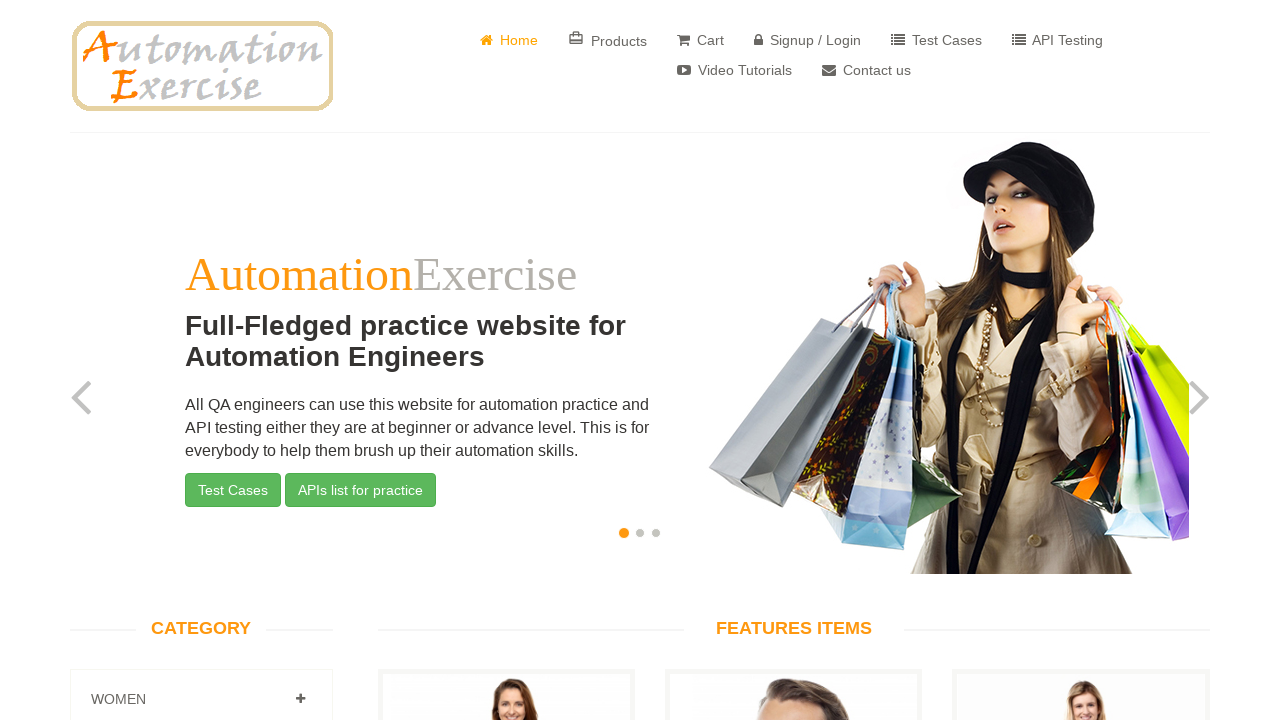

Waited for left sidebar to load
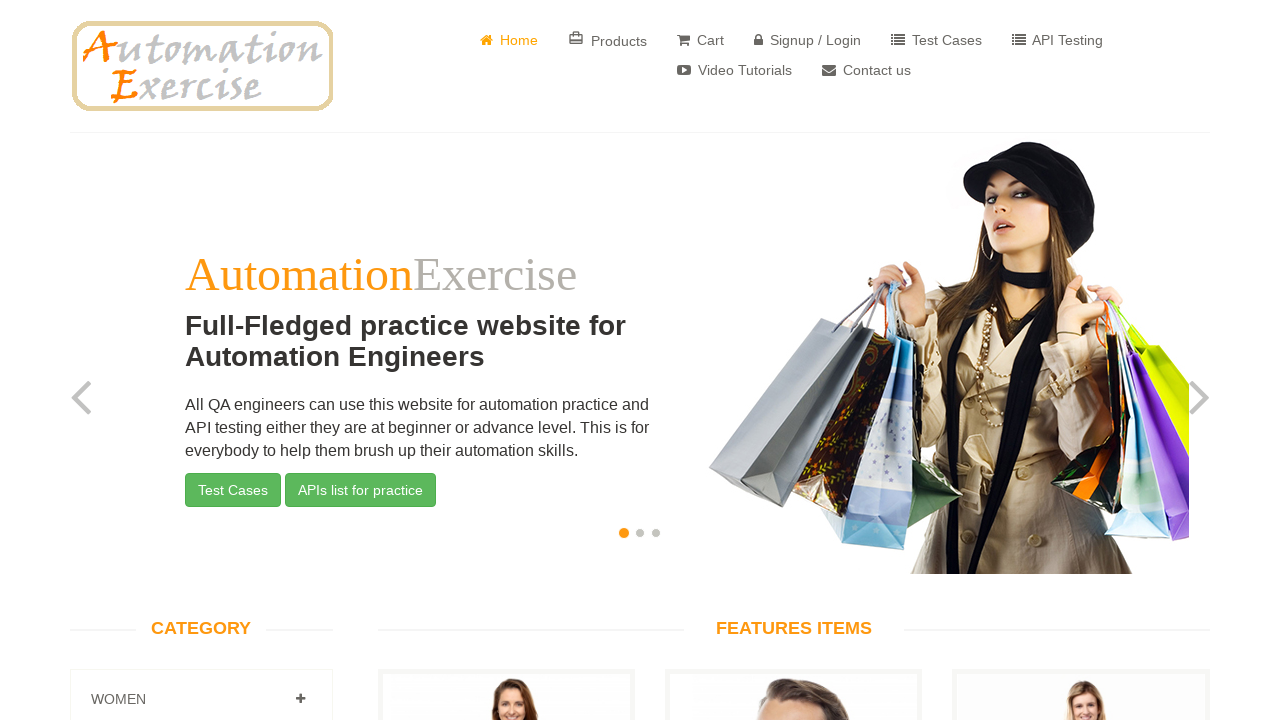

Verified categories sidebar is visible
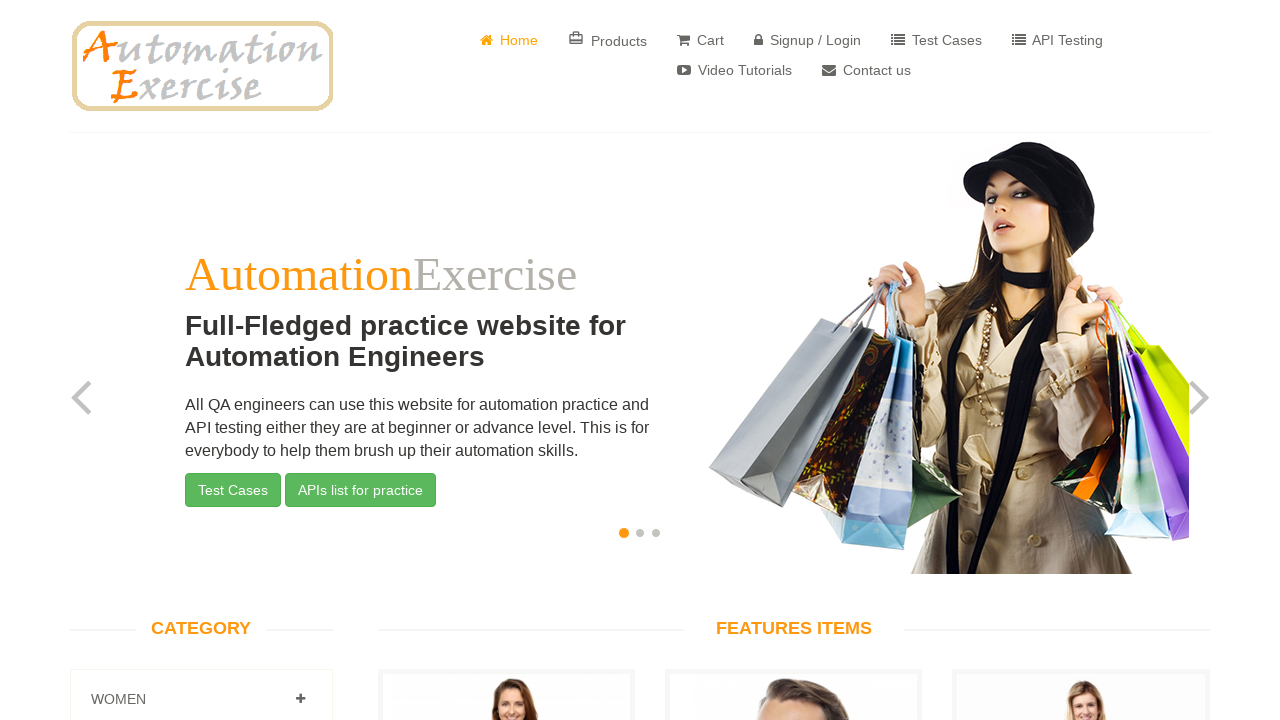

Clicked on Women category to expand it at (300, 699) on a[href='#Women']
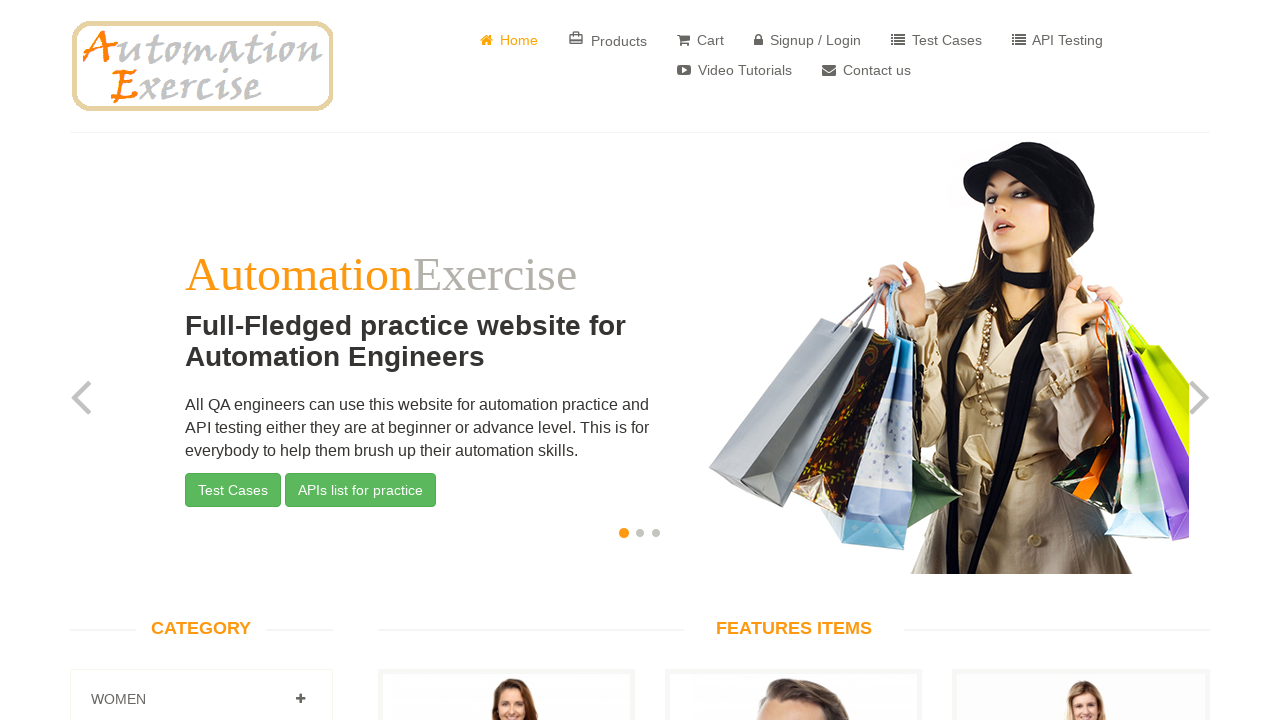

Waited for Women subcategories to load
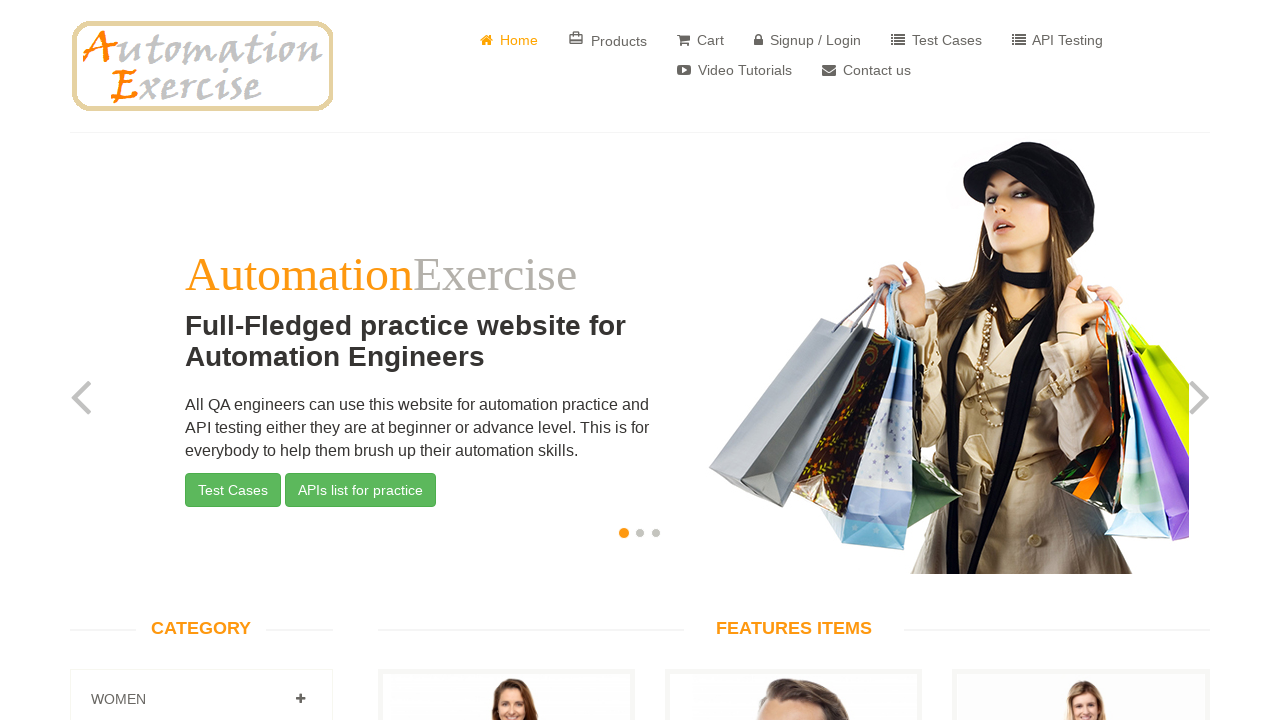

Clicked on Dress subcategory under Women at (127, 360) on a[href='/category_products/1']
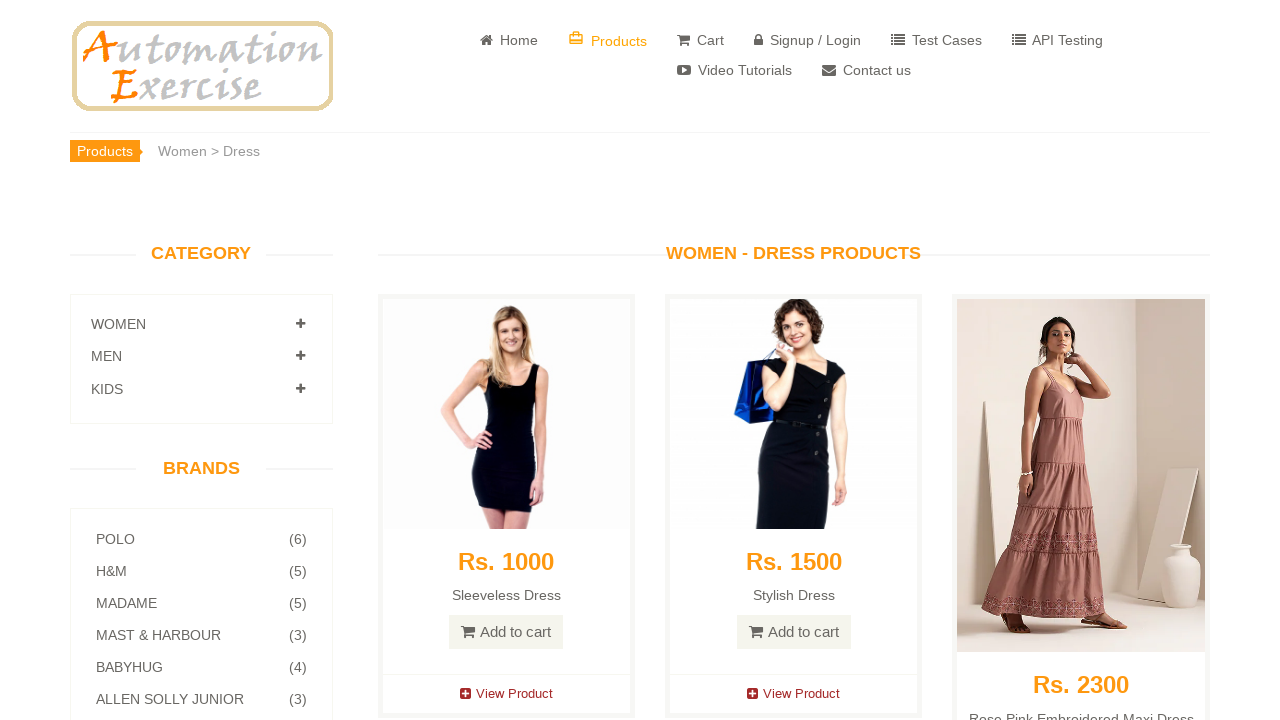

Waited for Women category page to display with products
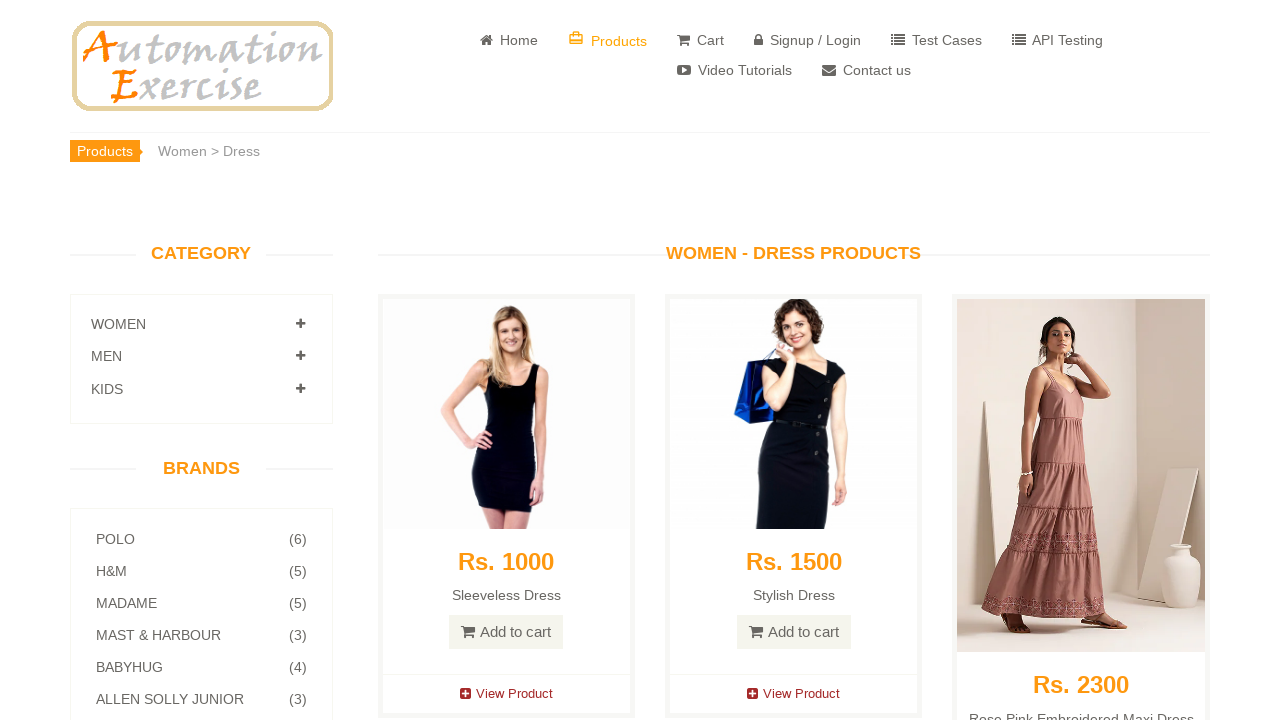

Verified category page title is visible for Women Dress category
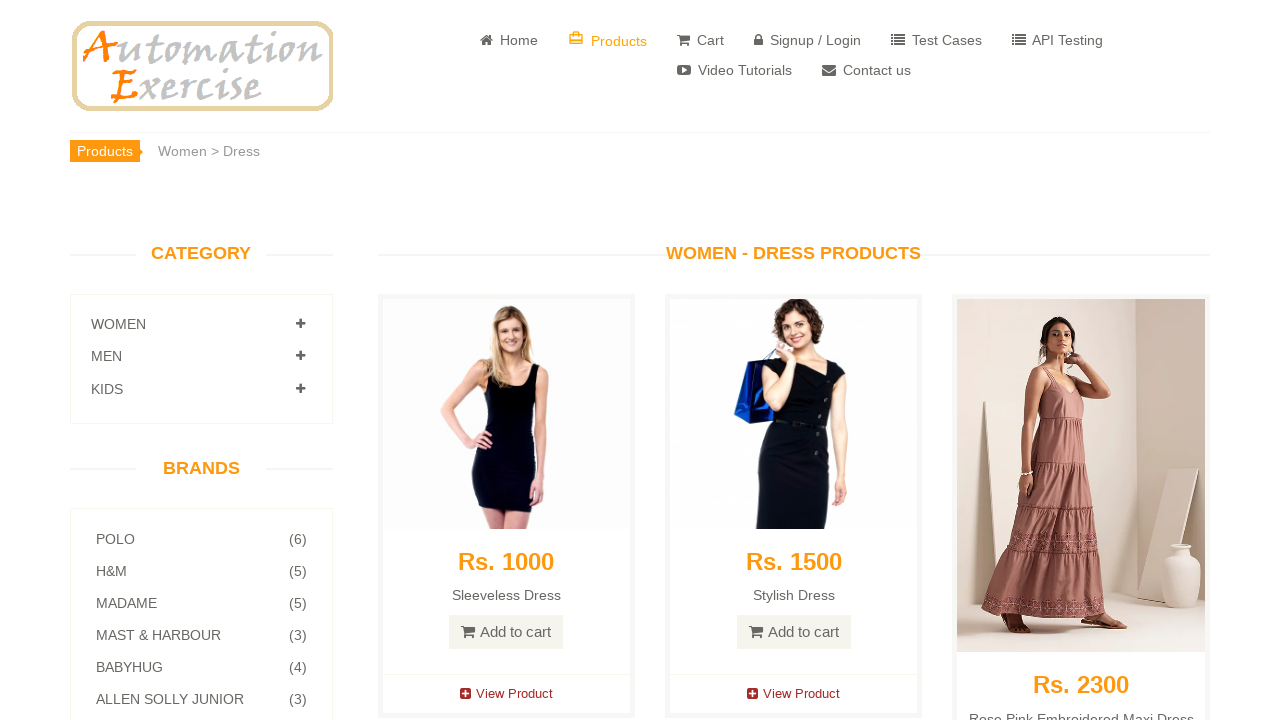

Clicked on Men category to expand it at (300, 356) on a[href='#Men']
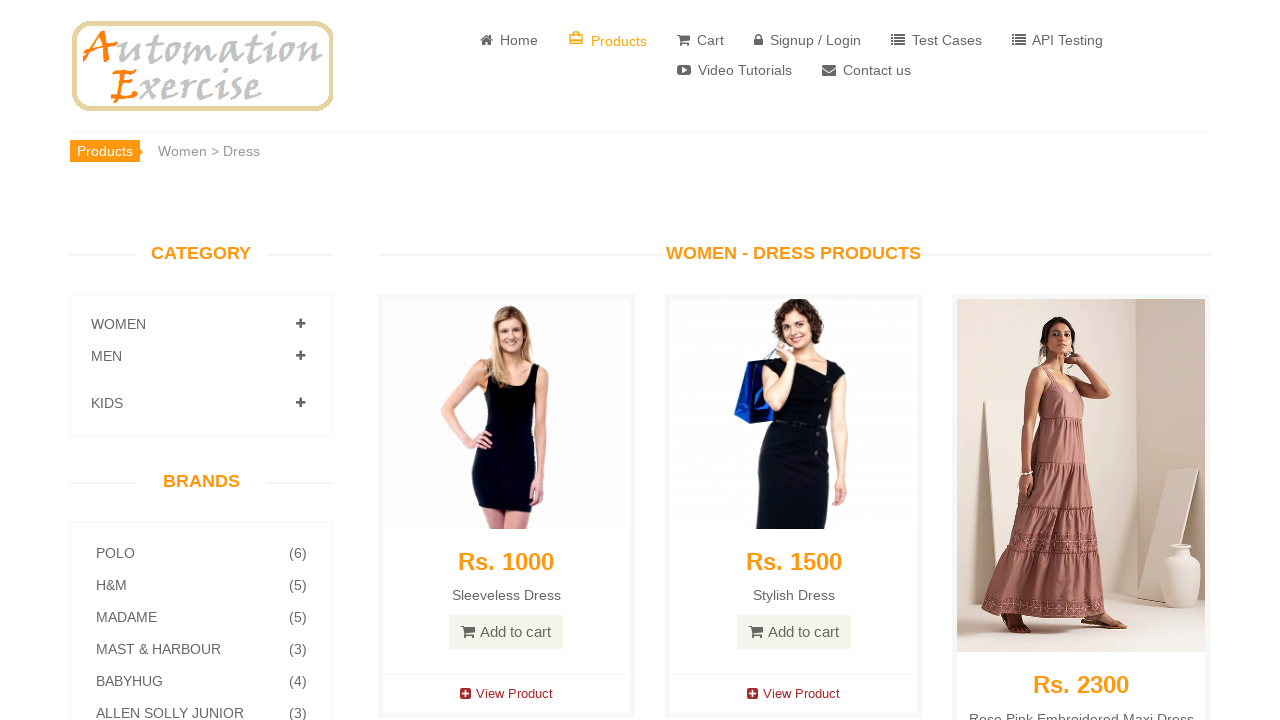

Waited for Men subcategories to load
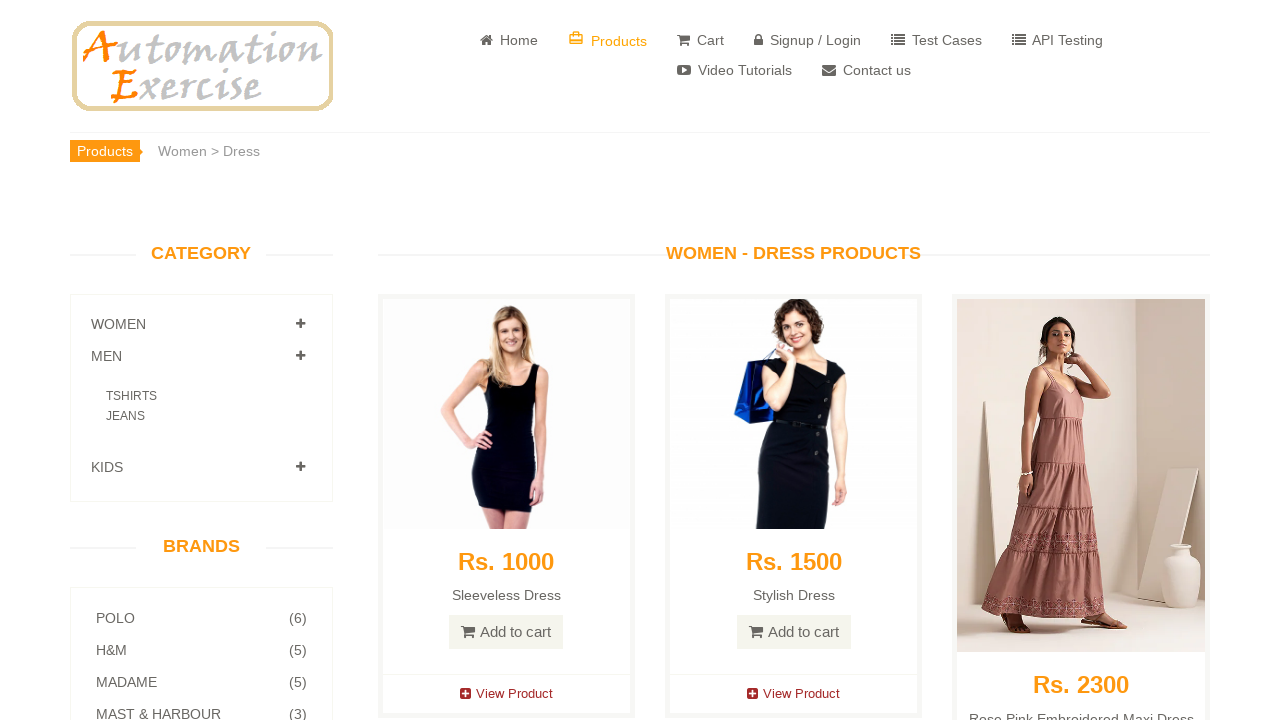

Clicked on Tshirts subcategory under Men at (132, 396) on a[href='/category_products/3']
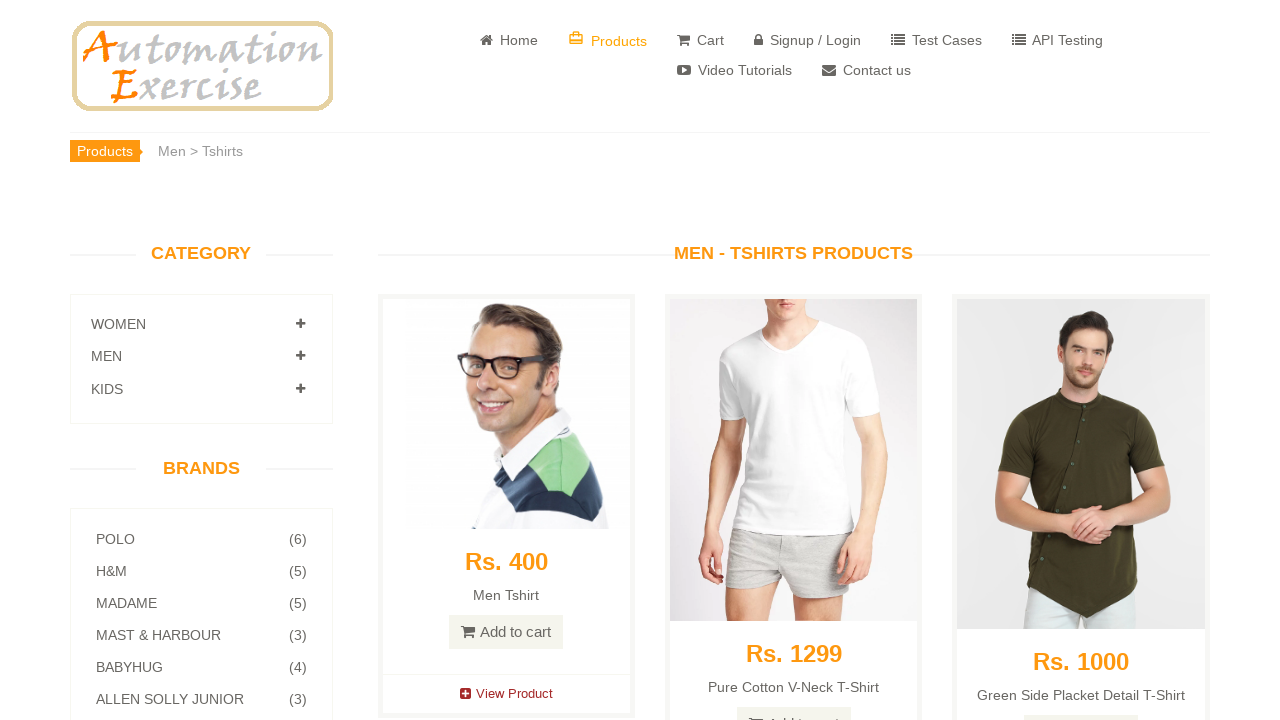

Waited for Men category page to display with products
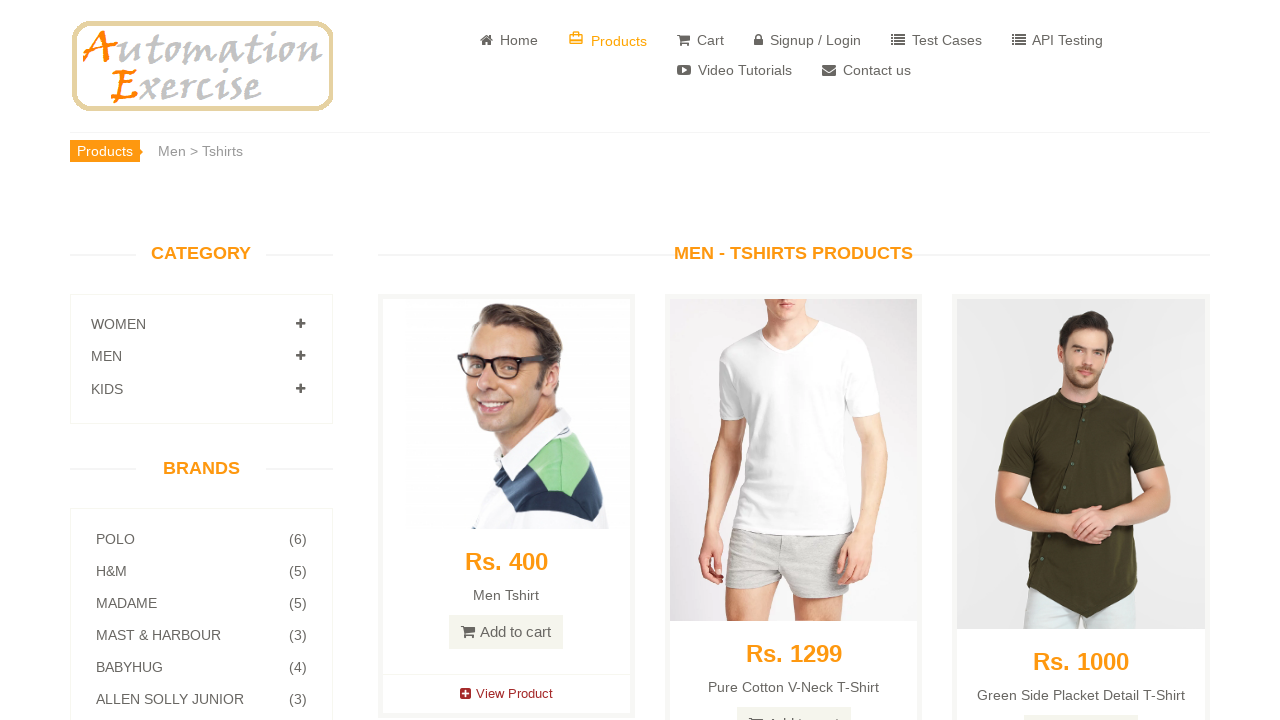

Verified category page title is visible for Men Tshirts category
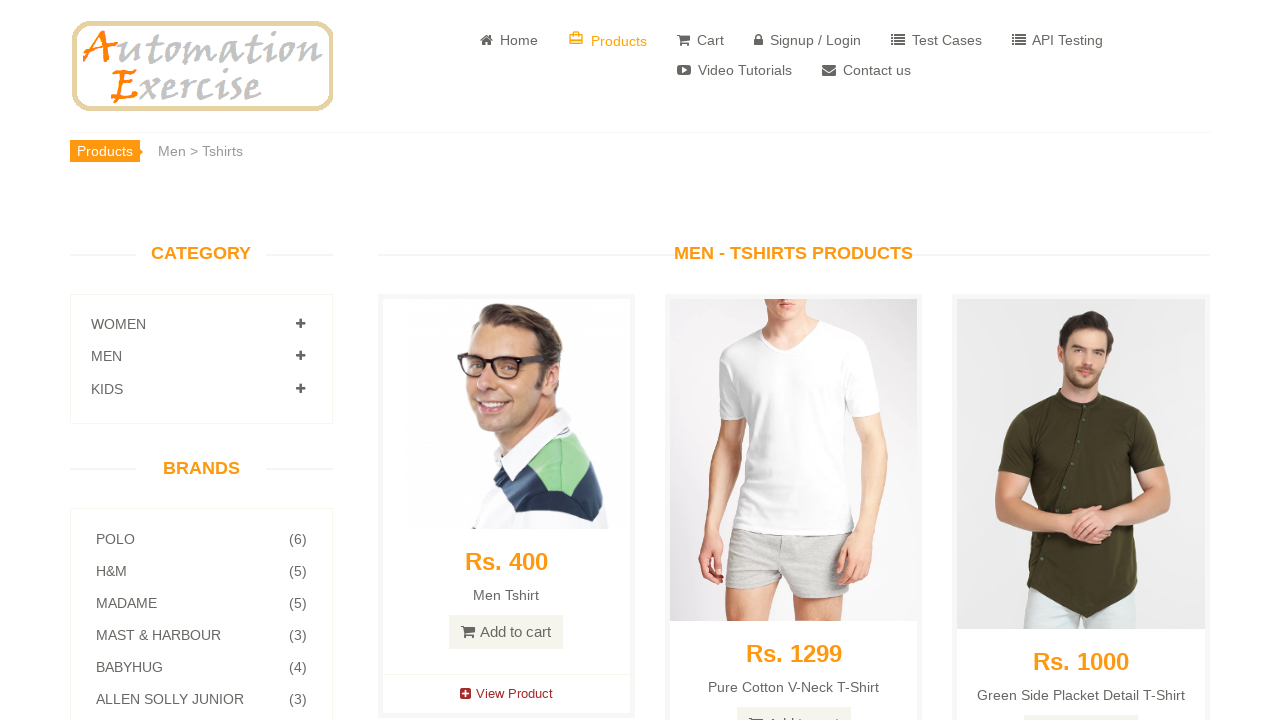

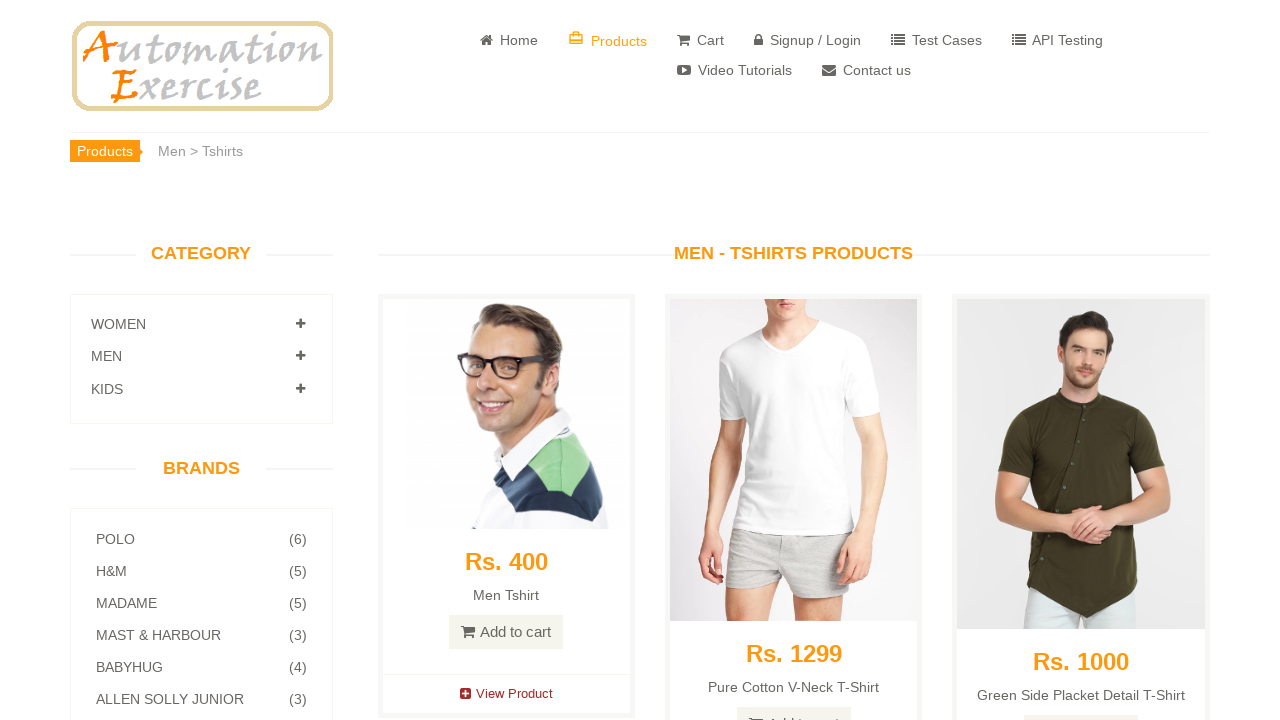